Tests a timed alert that appears after 5 seconds, verifying the alert is triggered and can be dismissed.

Starting URL: https://demoqa.com/

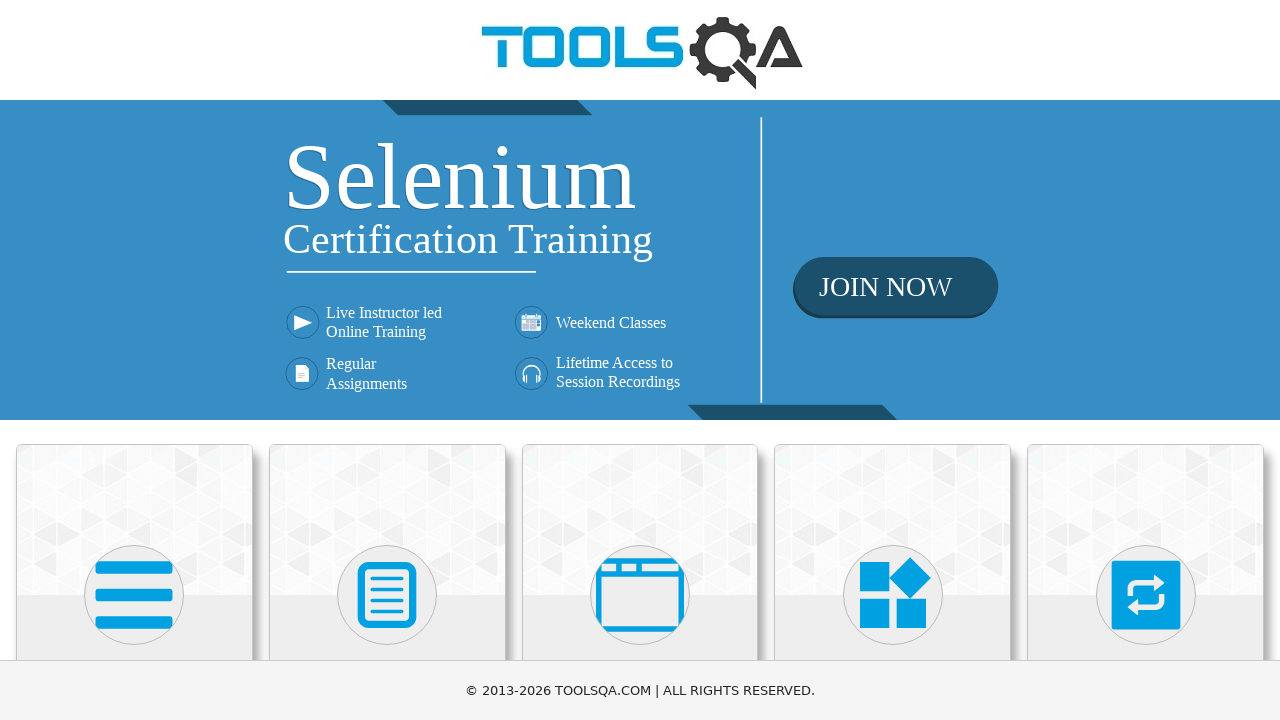

Clicked on Alerts, Frame & Windows card at (640, 360) on xpath=//h5[text()='Alerts, Frame & Windows']
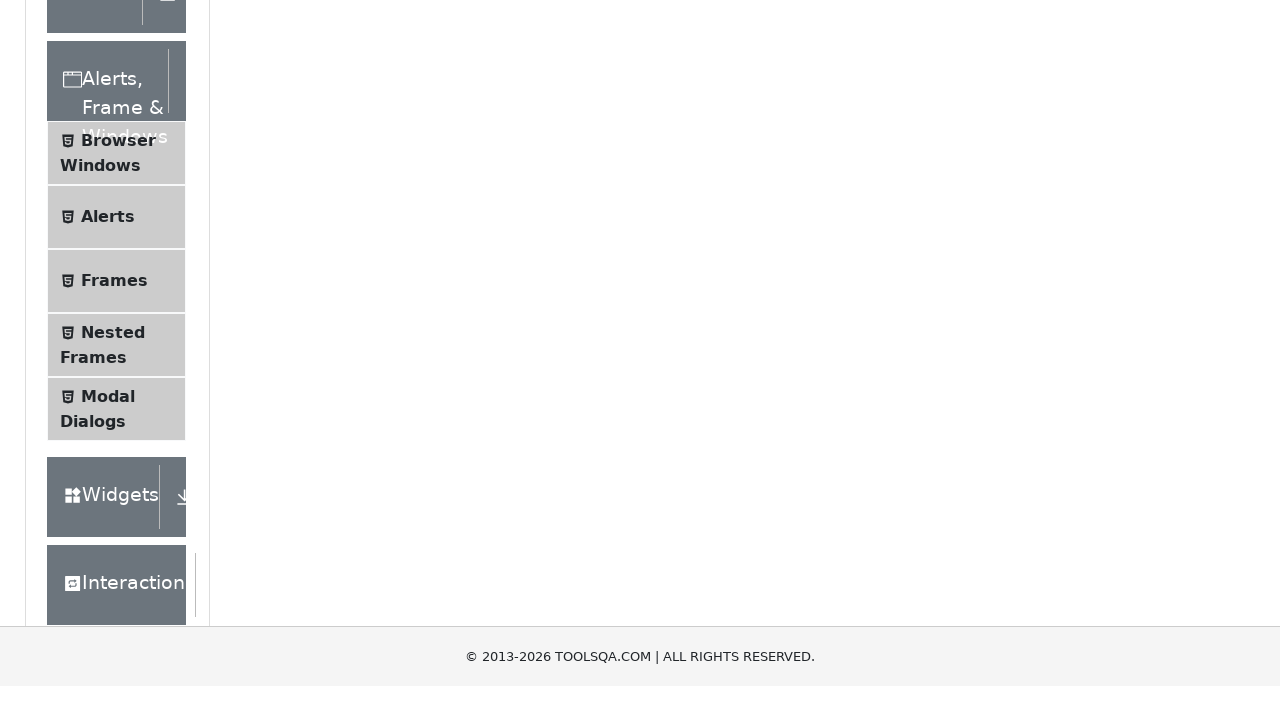

Clicked on Alerts menu item at (108, 501) on xpath=//span[text()='Alerts']
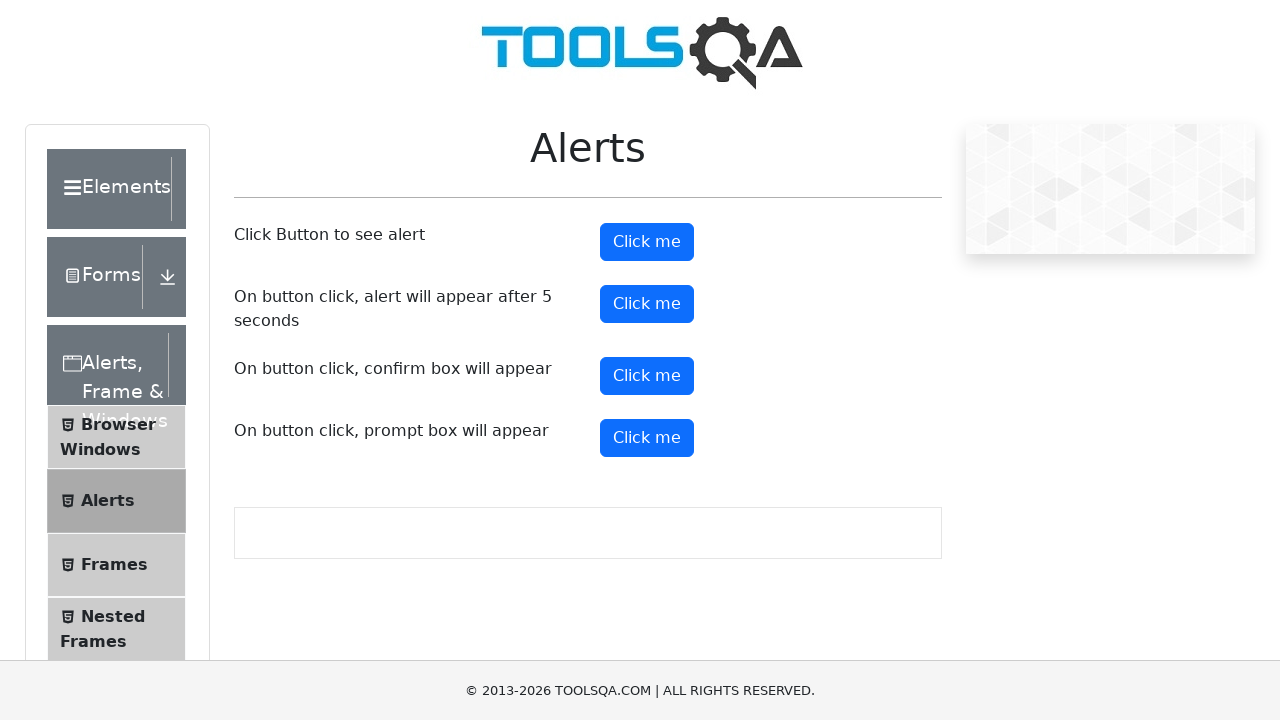

Set up dialog handler to automatically accept alerts
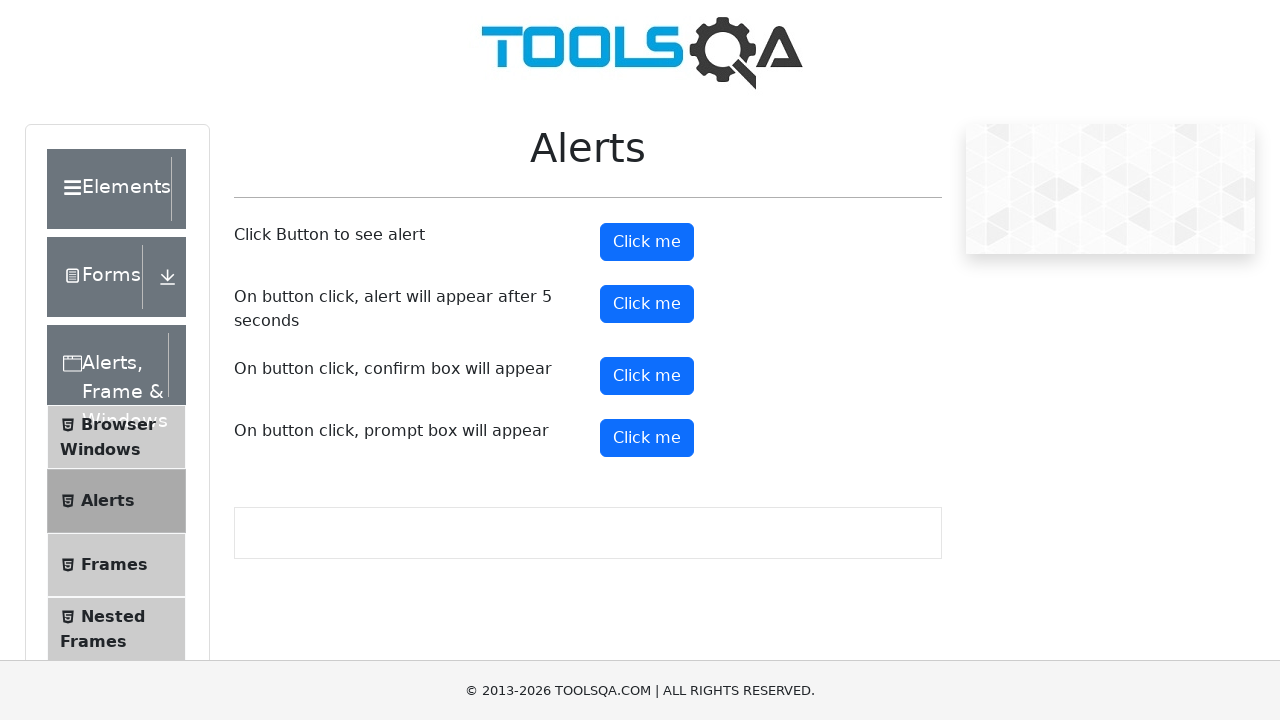

Clicked timer alert button to trigger timed alert at (647, 304) on #timerAlertButton
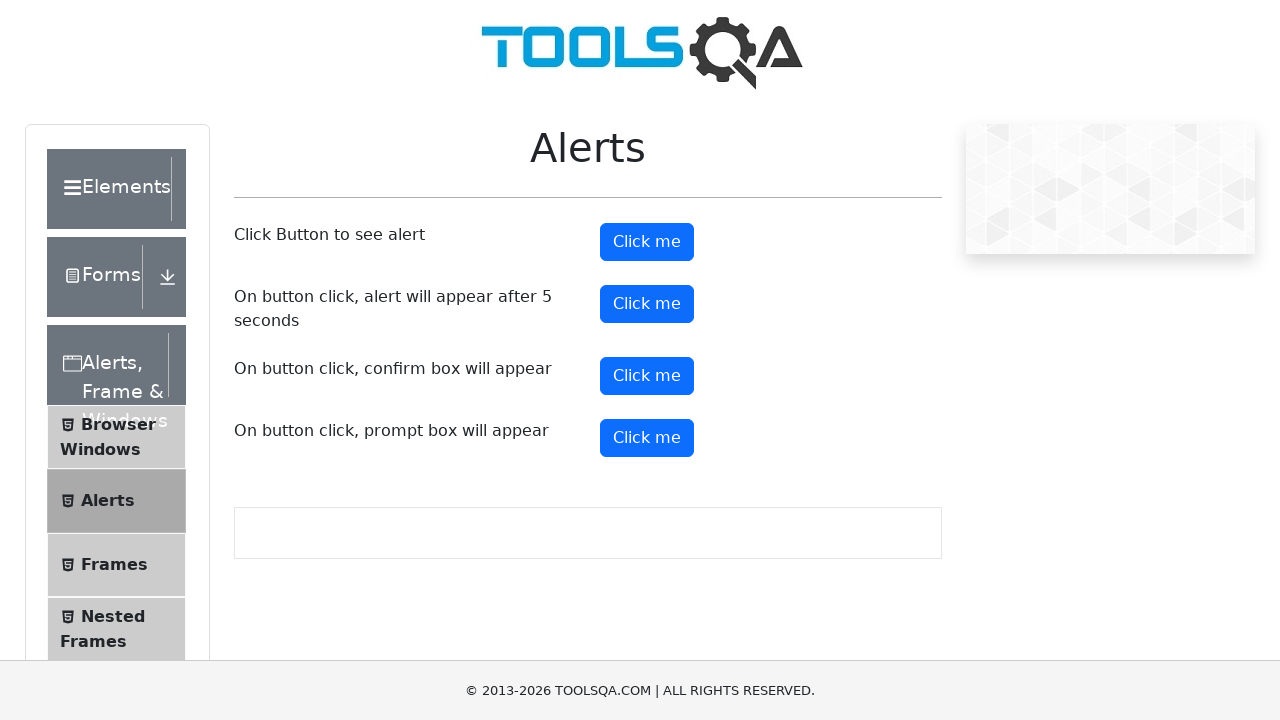

Waited 6 seconds for timed alert to appear and be dismissed
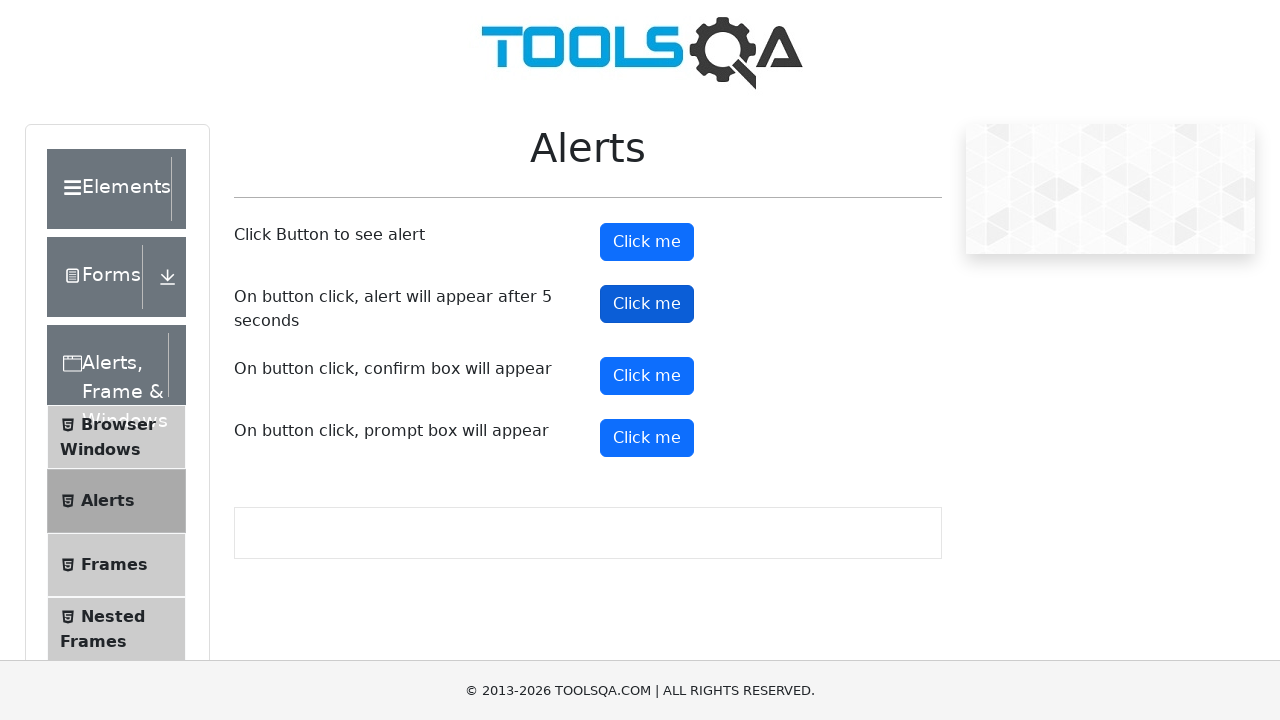

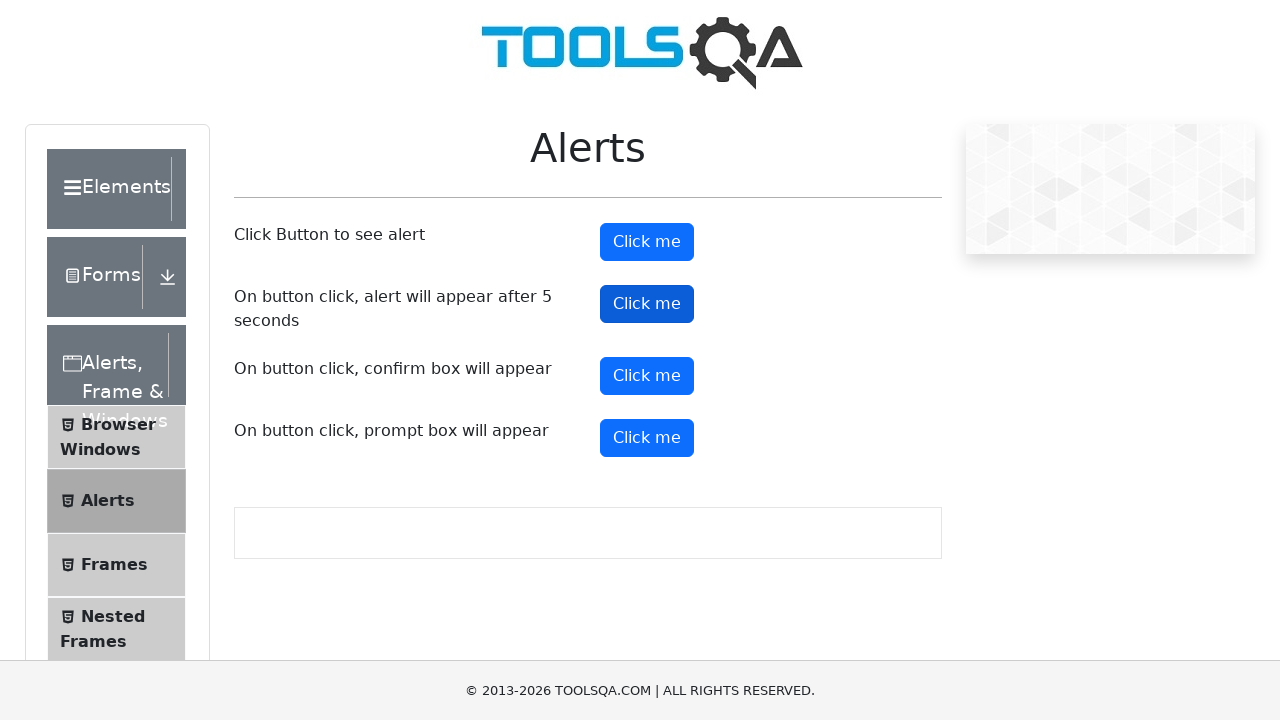